Tests multiple checkboxes by finding and clicking checkbox with value 'option2'

Starting URL: https://rahulshettyacademy.com/AutomationPractice/

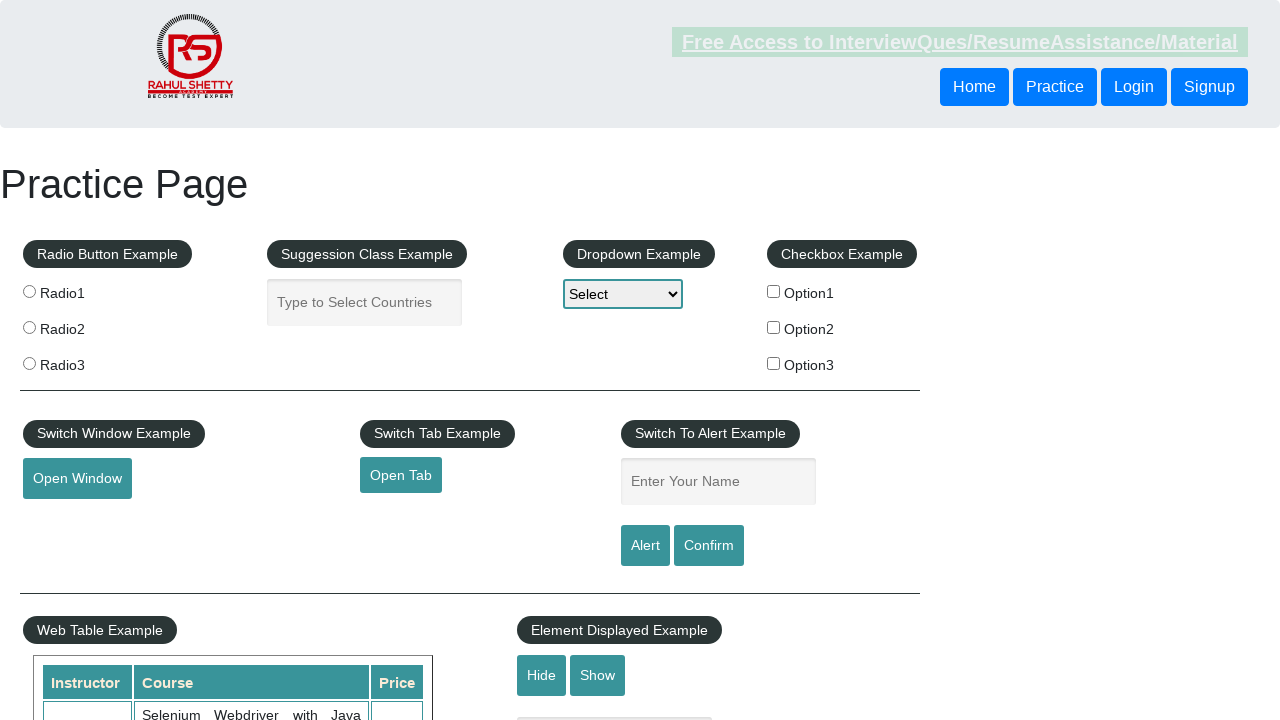

Located checkboxes with id 'checkBoxOption2'
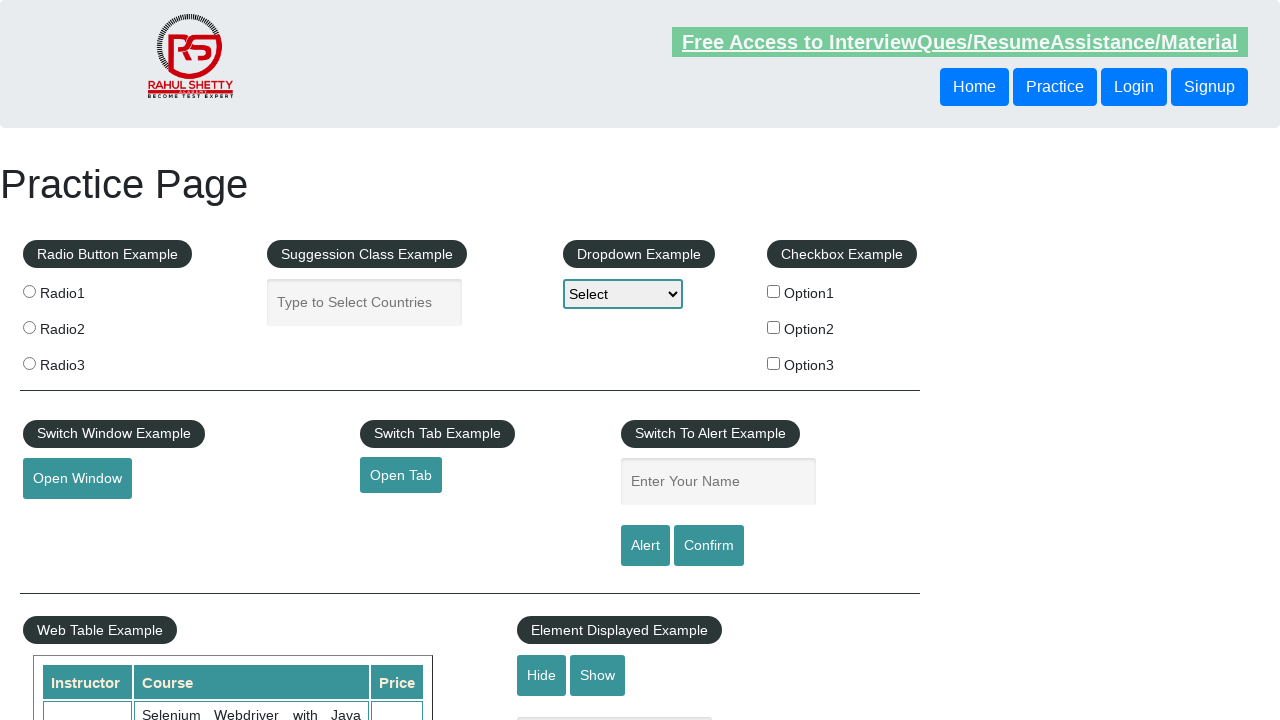

Found 1 checkbox(es)
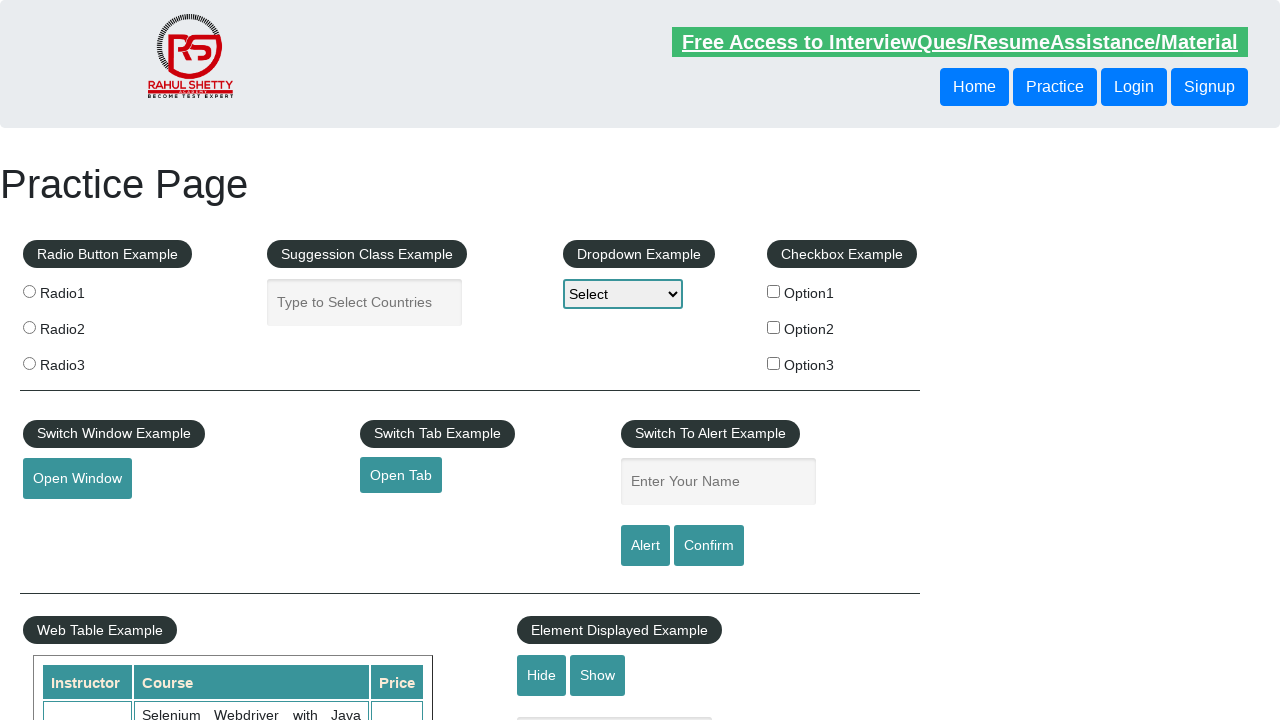

Selected checkbox at index 0
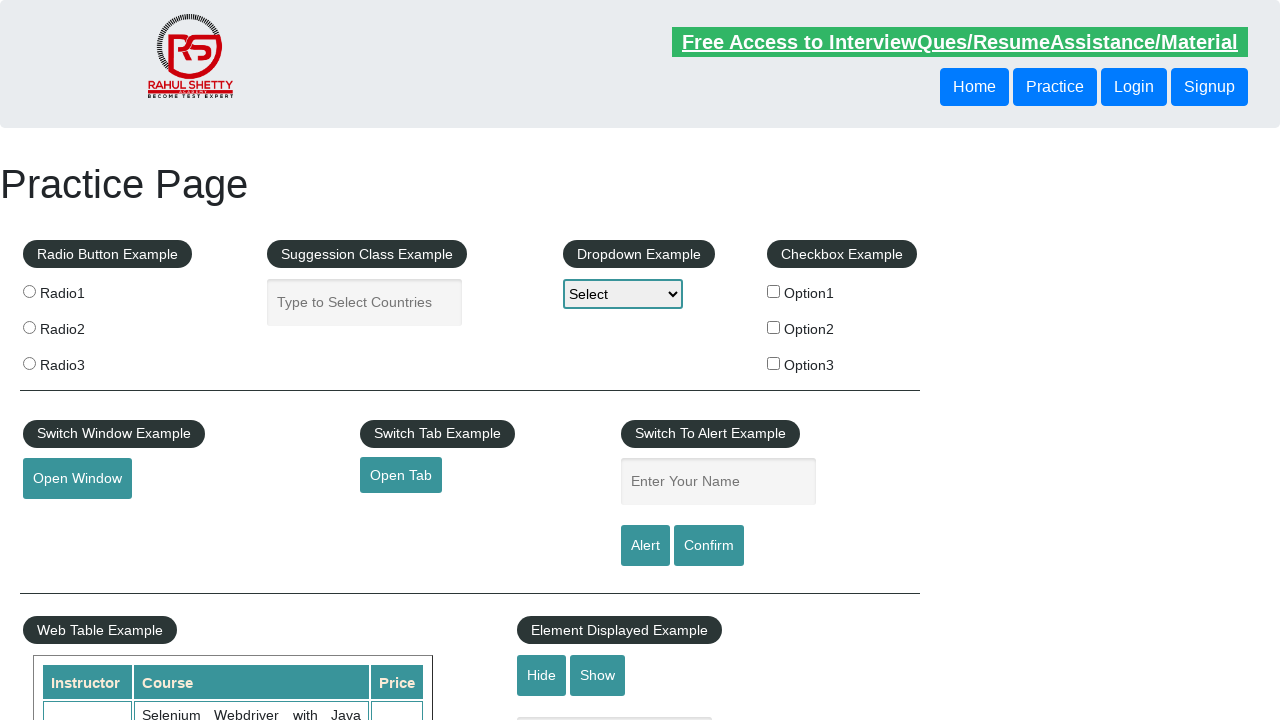

Retrieved value attribute: 'option2'
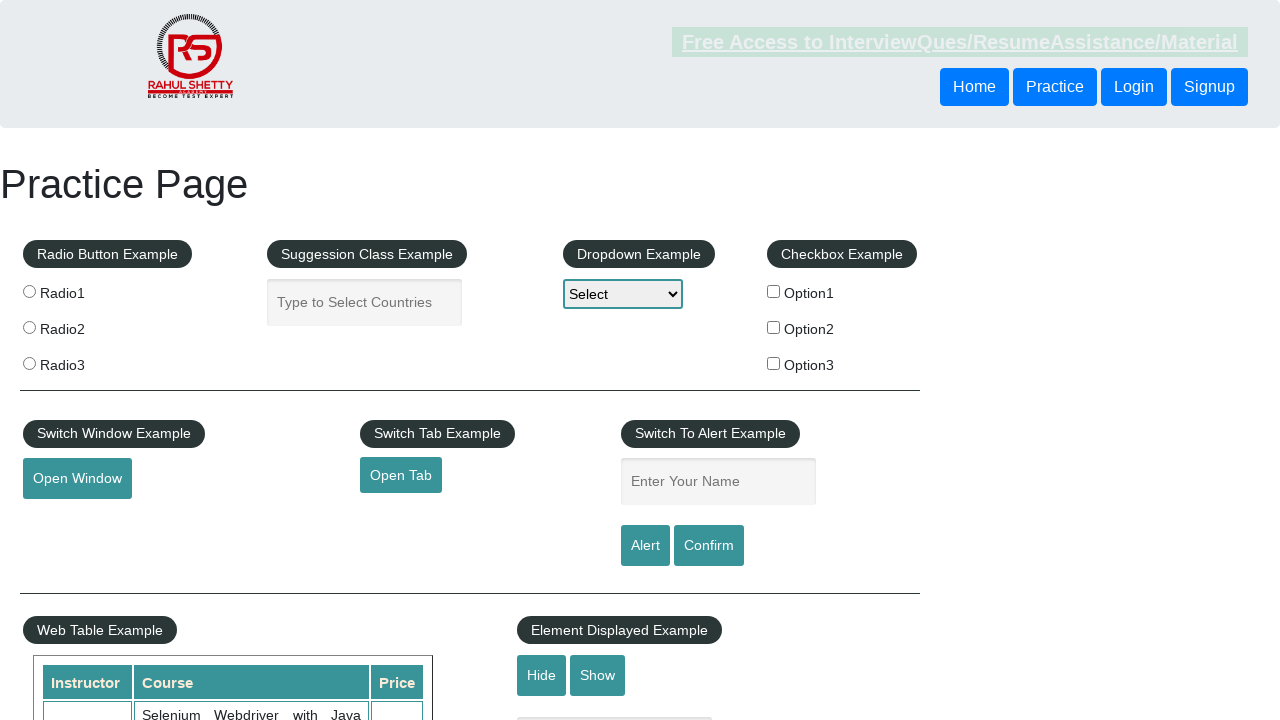

Clicked checkbox with value 'option2' at (774, 327) on #checkBoxOption2 >> nth=0
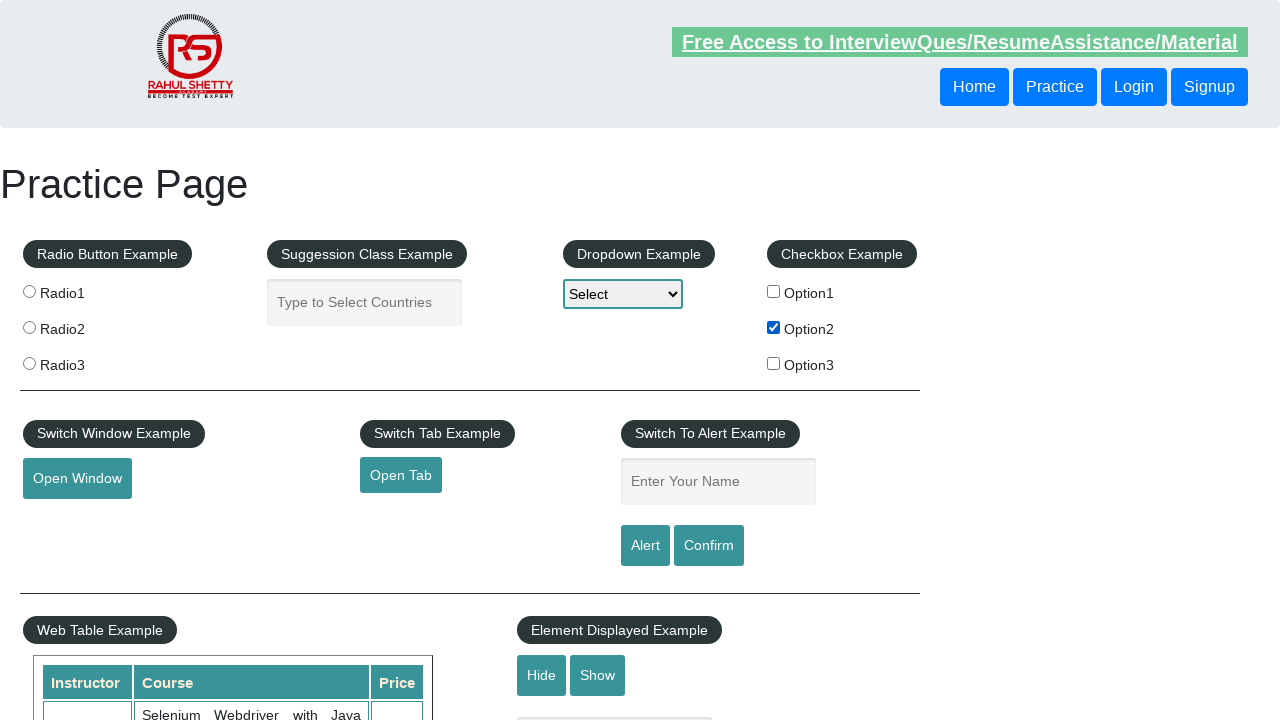

Verified checkbox with value 'option2' is checked
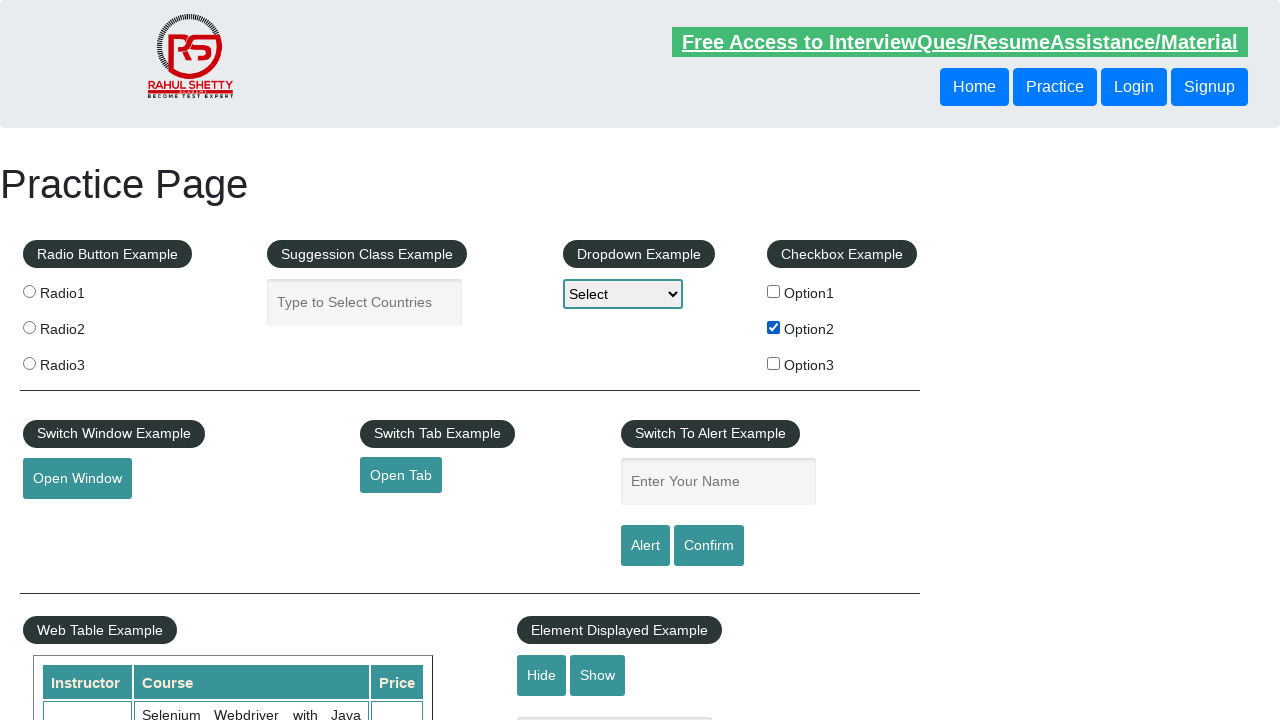

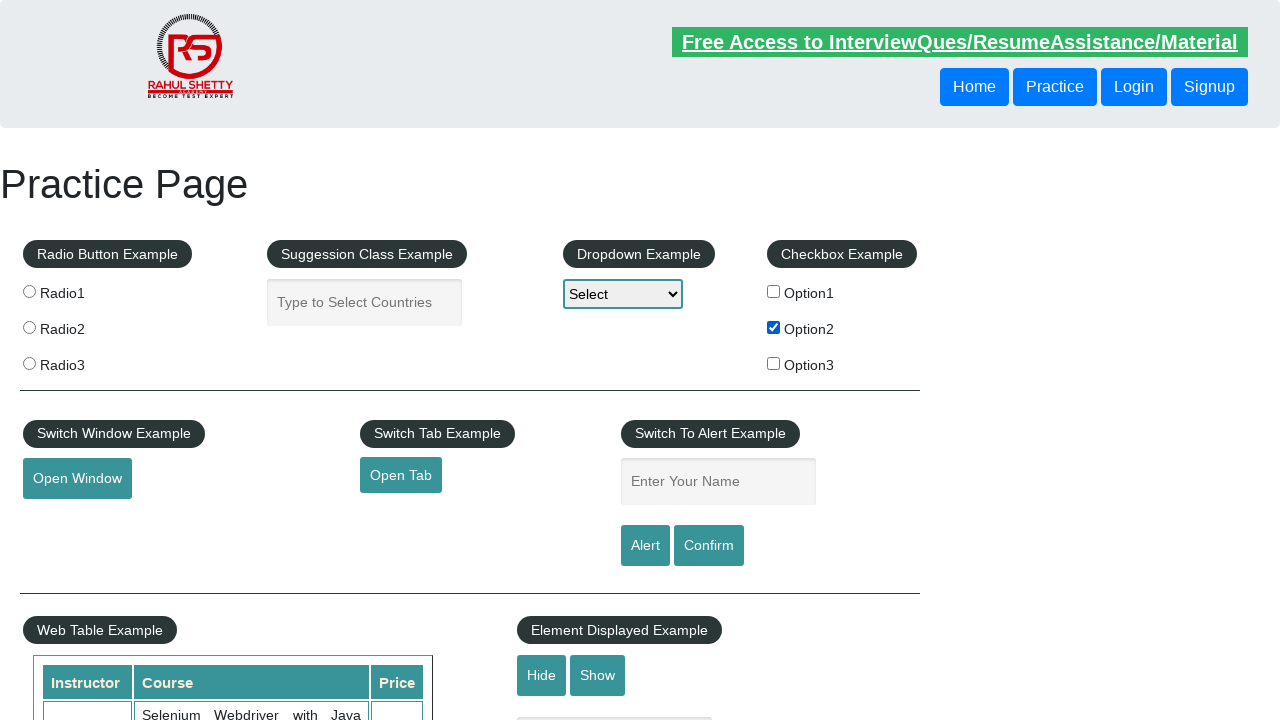